Tests that clicking Clear completed removes completed items from the list

Starting URL: https://demo.playwright.dev/todomvc

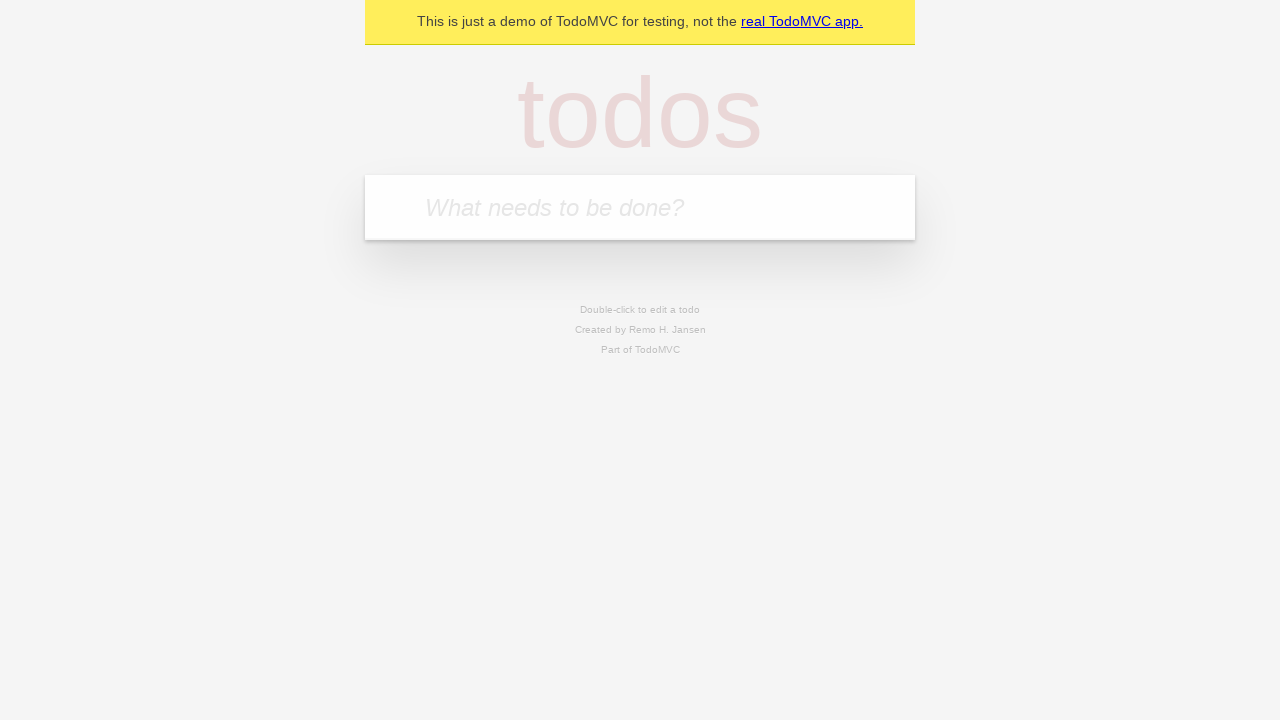

Filled todo input with 'buy some cheese' on internal:attr=[placeholder="What needs to be done?"i]
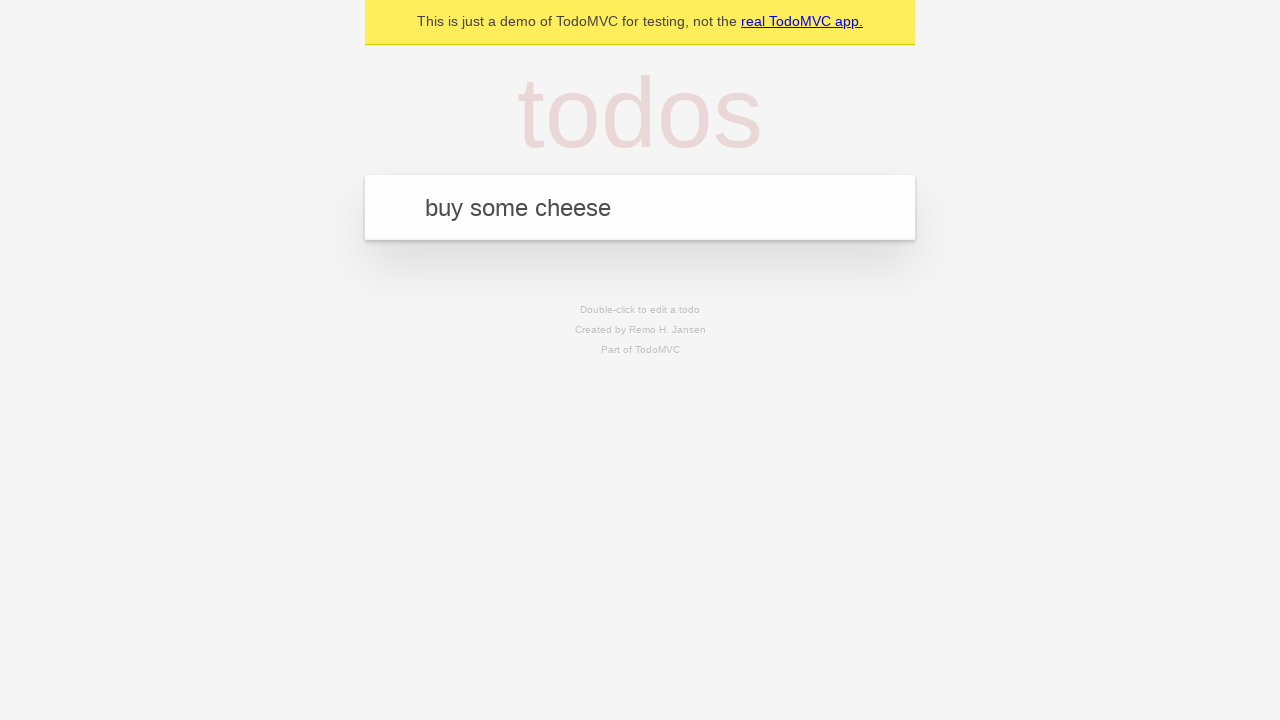

Pressed Enter to add todo 'buy some cheese' on internal:attr=[placeholder="What needs to be done?"i]
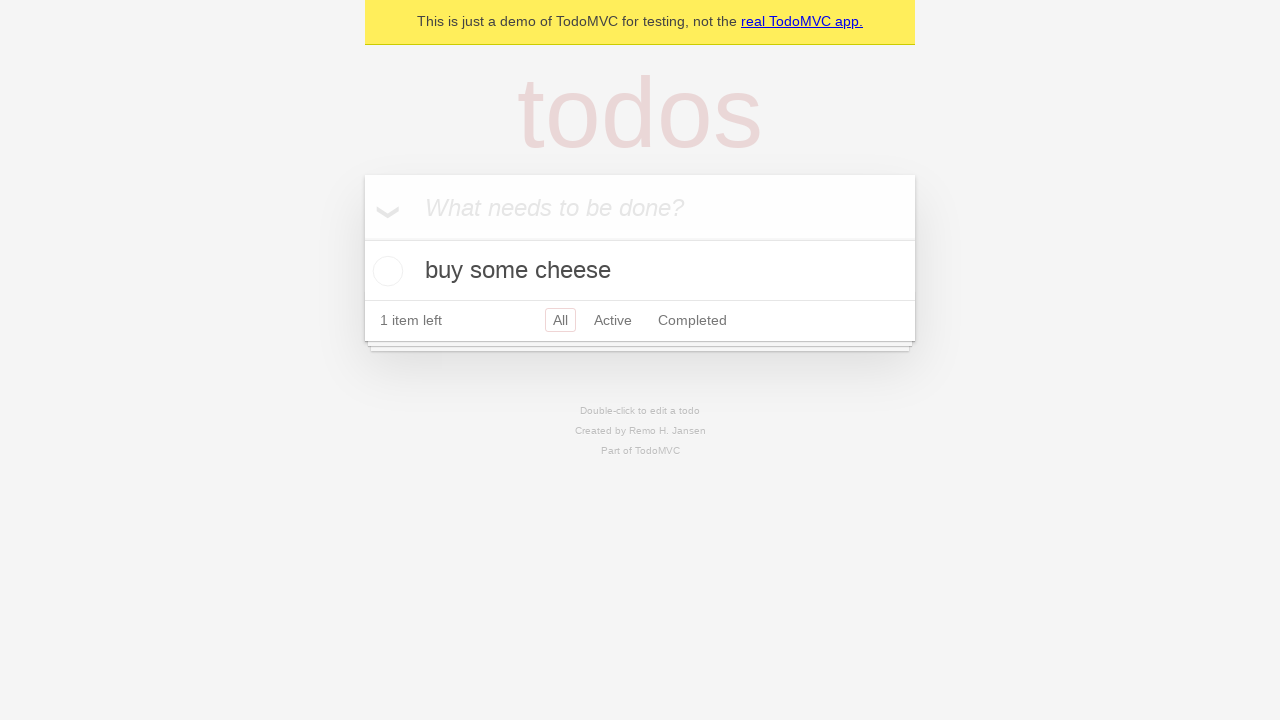

Filled todo input with 'feed the cat' on internal:attr=[placeholder="What needs to be done?"i]
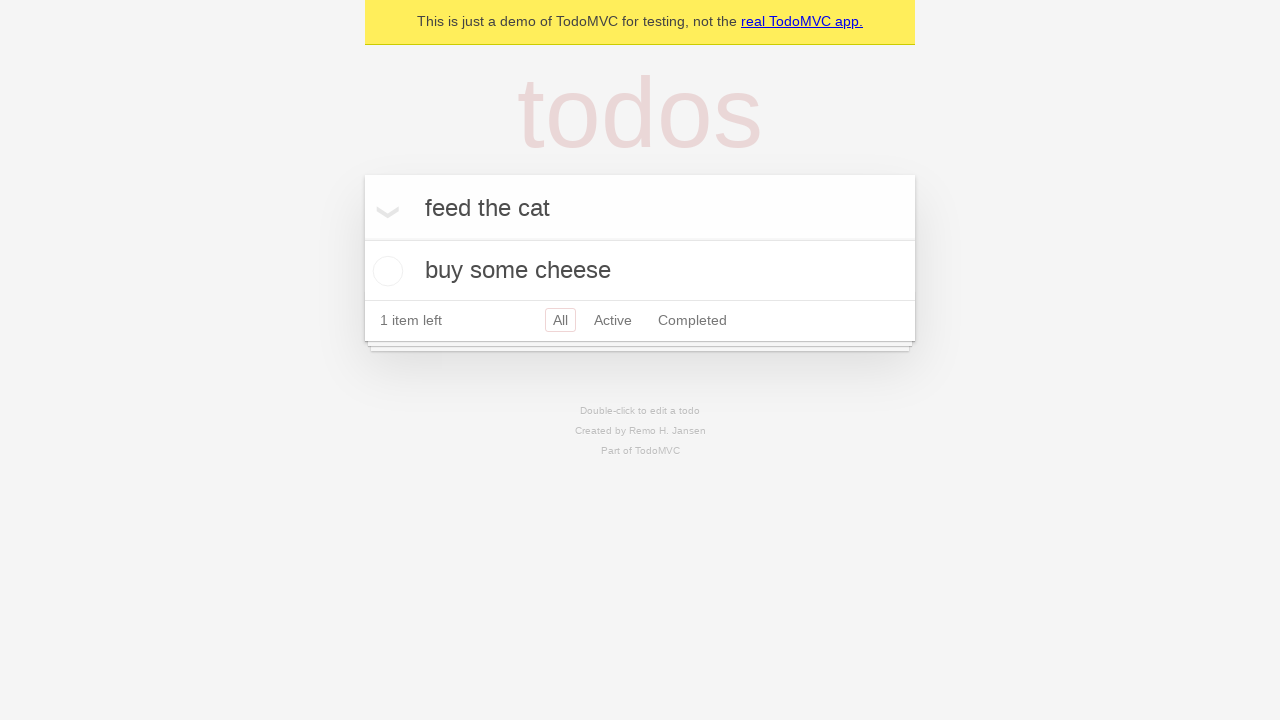

Pressed Enter to add todo 'feed the cat' on internal:attr=[placeholder="What needs to be done?"i]
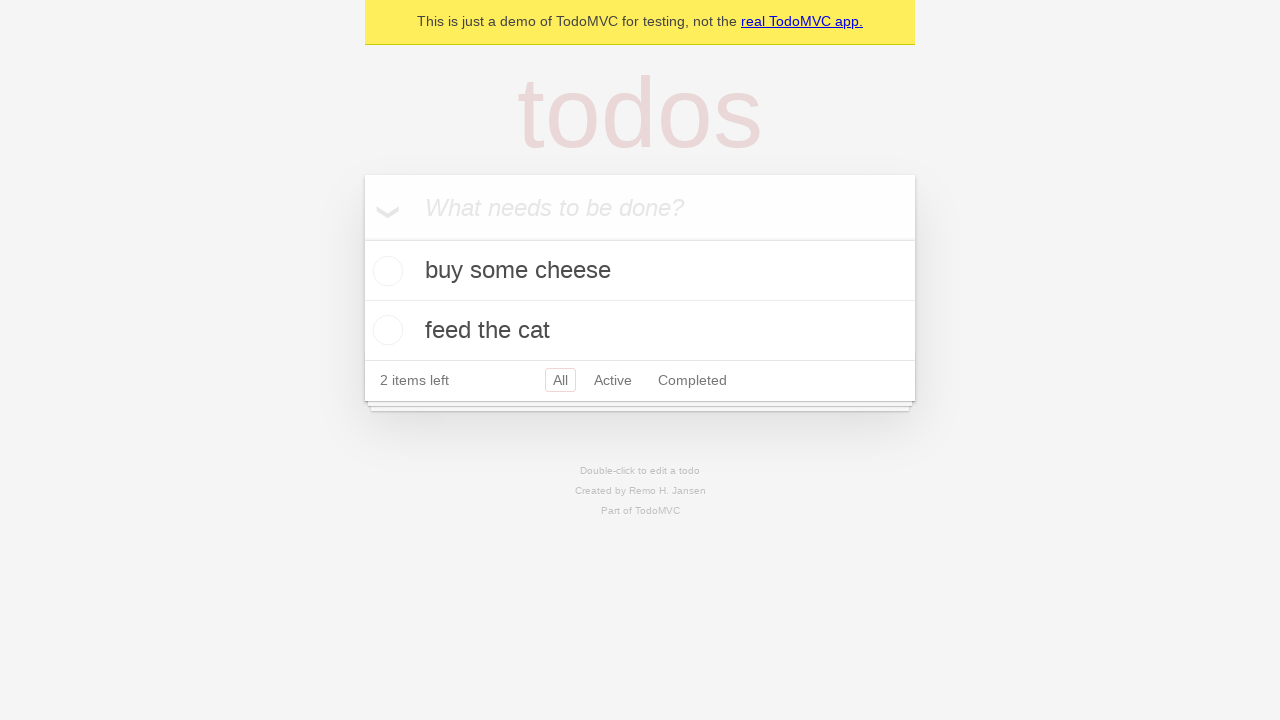

Filled todo input with 'book a doctors appointment' on internal:attr=[placeholder="What needs to be done?"i]
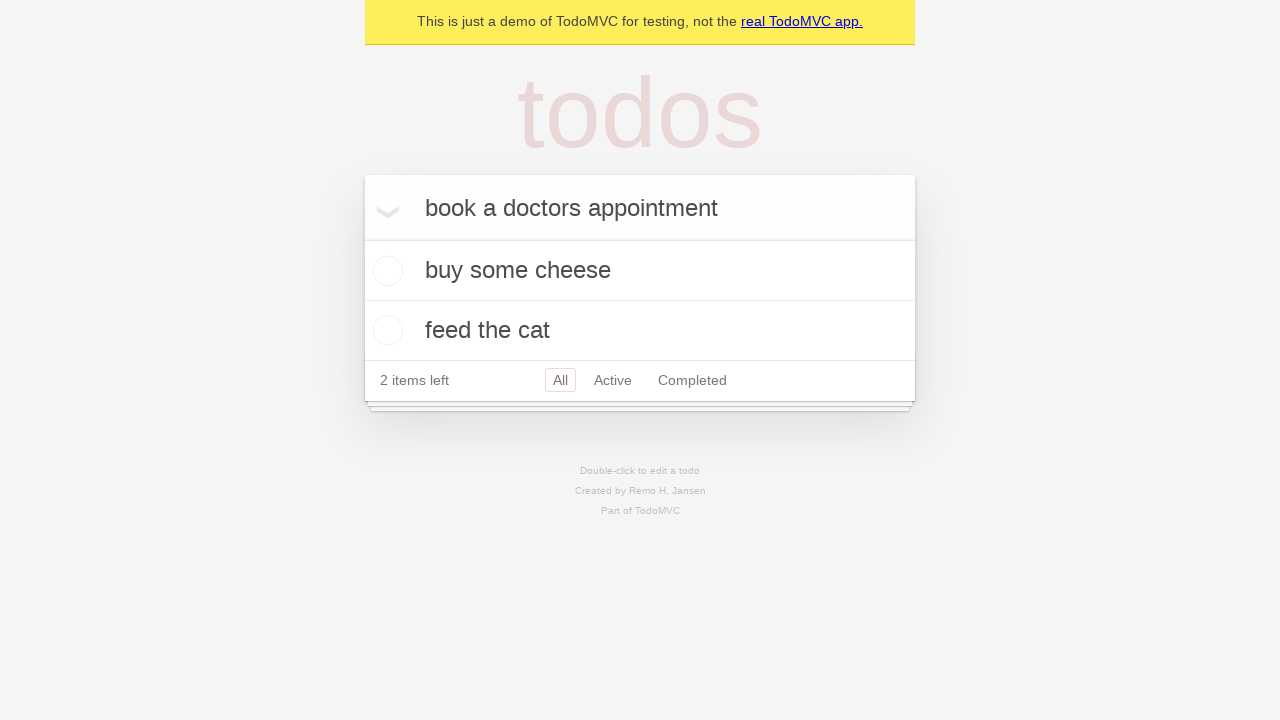

Pressed Enter to add todo 'book a doctors appointment' on internal:attr=[placeholder="What needs to be done?"i]
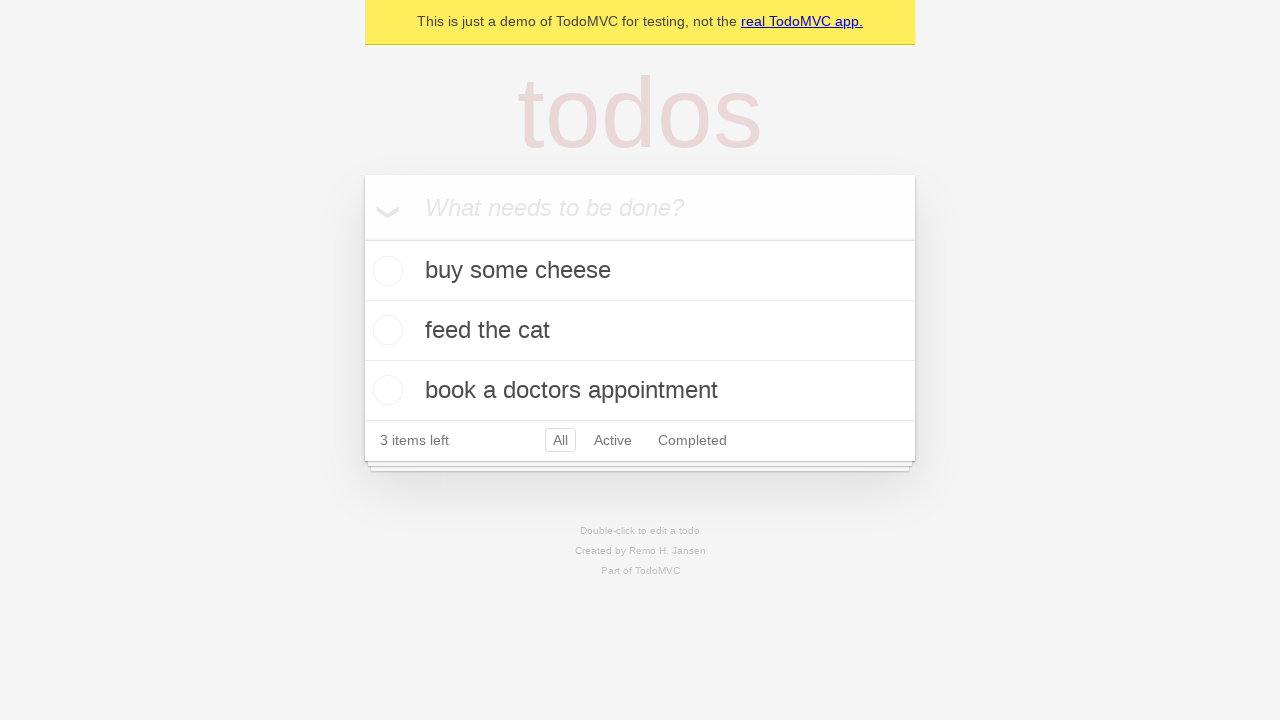

Checked the second todo item ('feed the cat') at (385, 330) on internal:testid=[data-testid="todo-item"s] >> nth=1 >> internal:role=checkbox
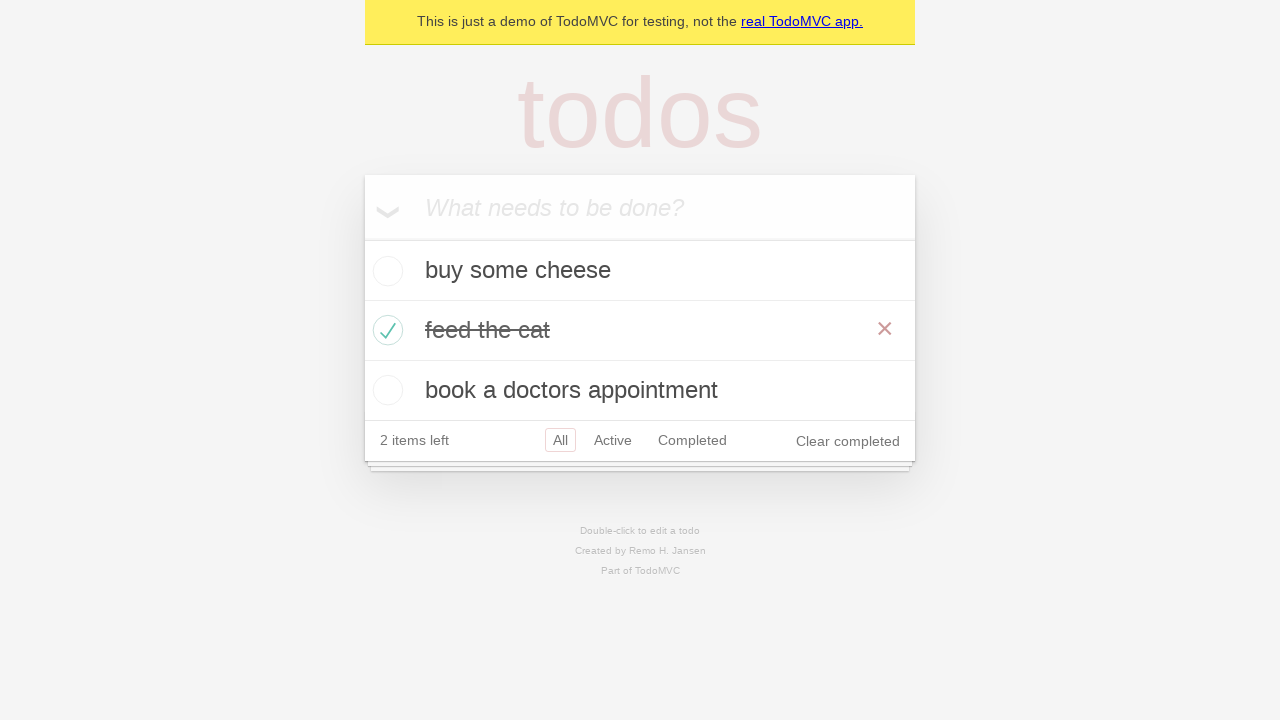

Clicked 'Clear completed' button at (848, 441) on internal:role=button[name="Clear completed"i]
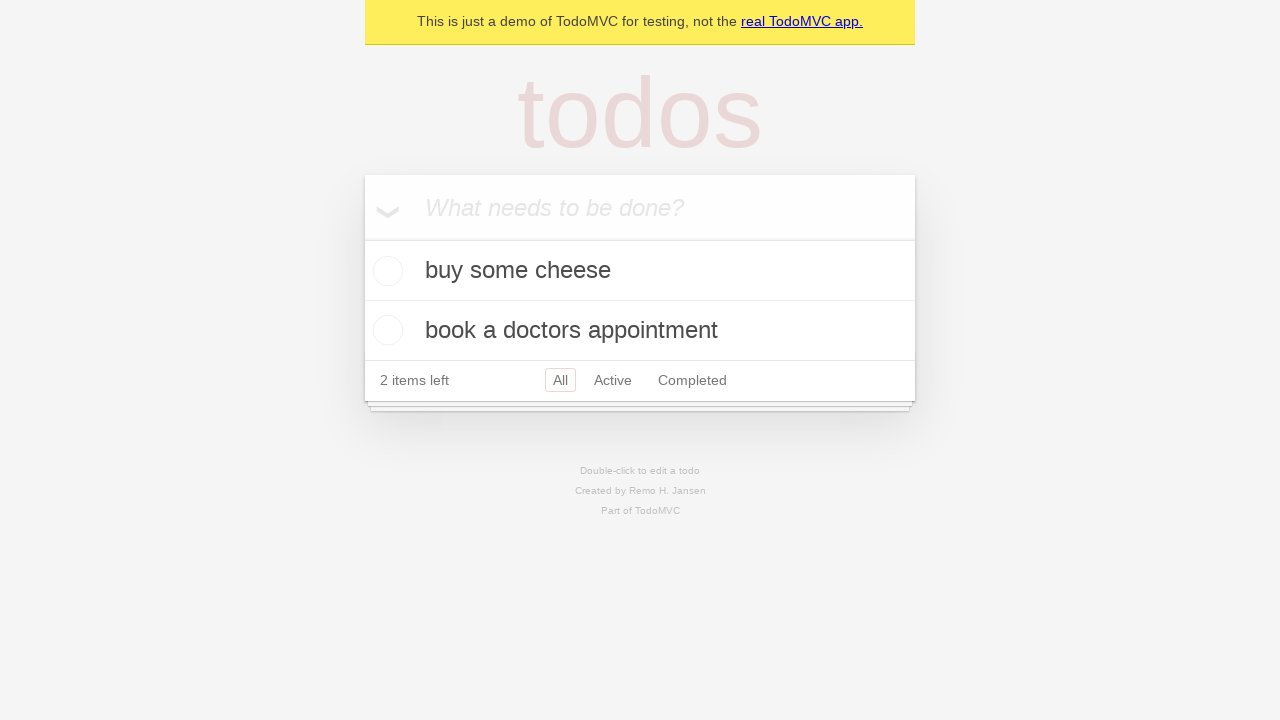

Verified that 2 todo items remain
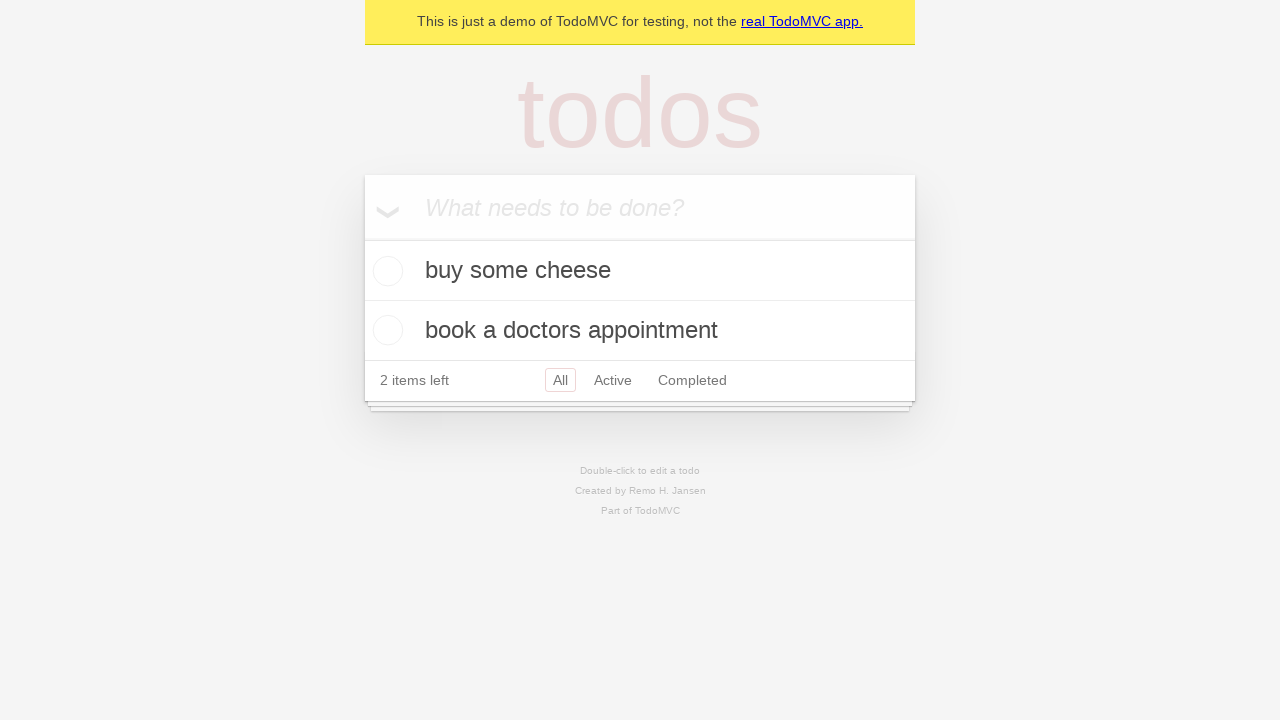

Verified remaining items are 'buy some cheese' and 'book a doctors appointment'
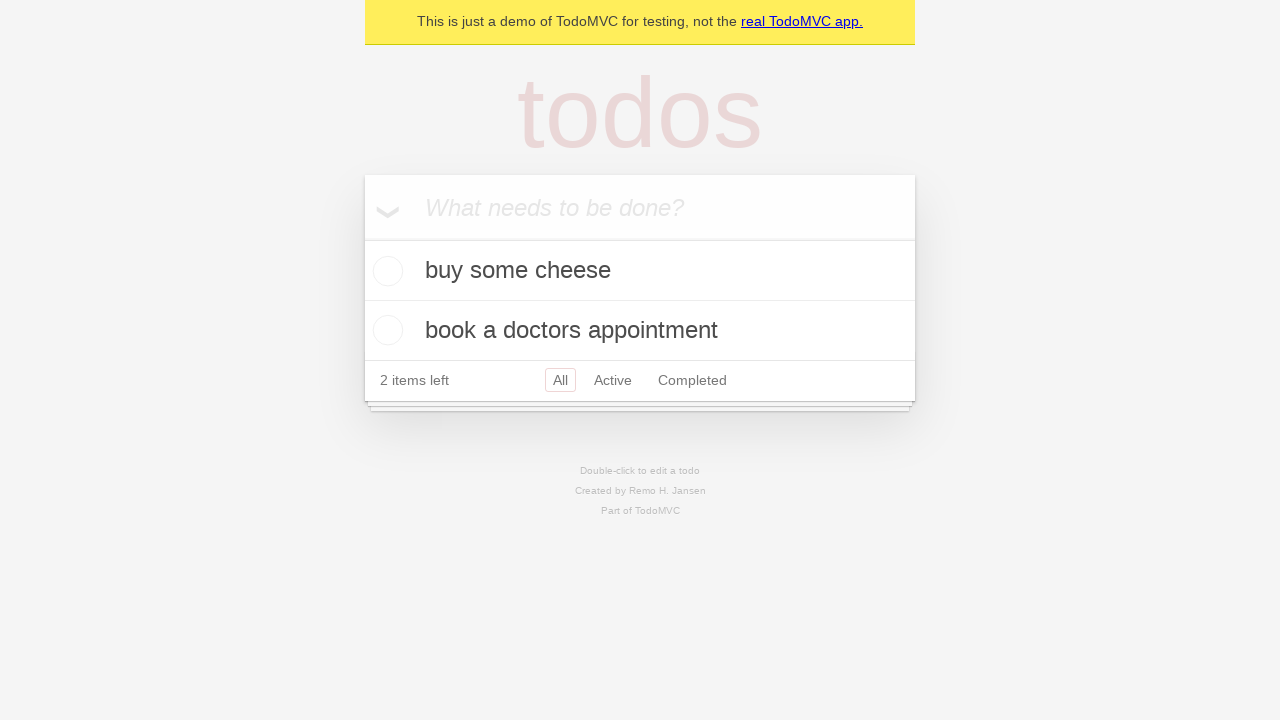

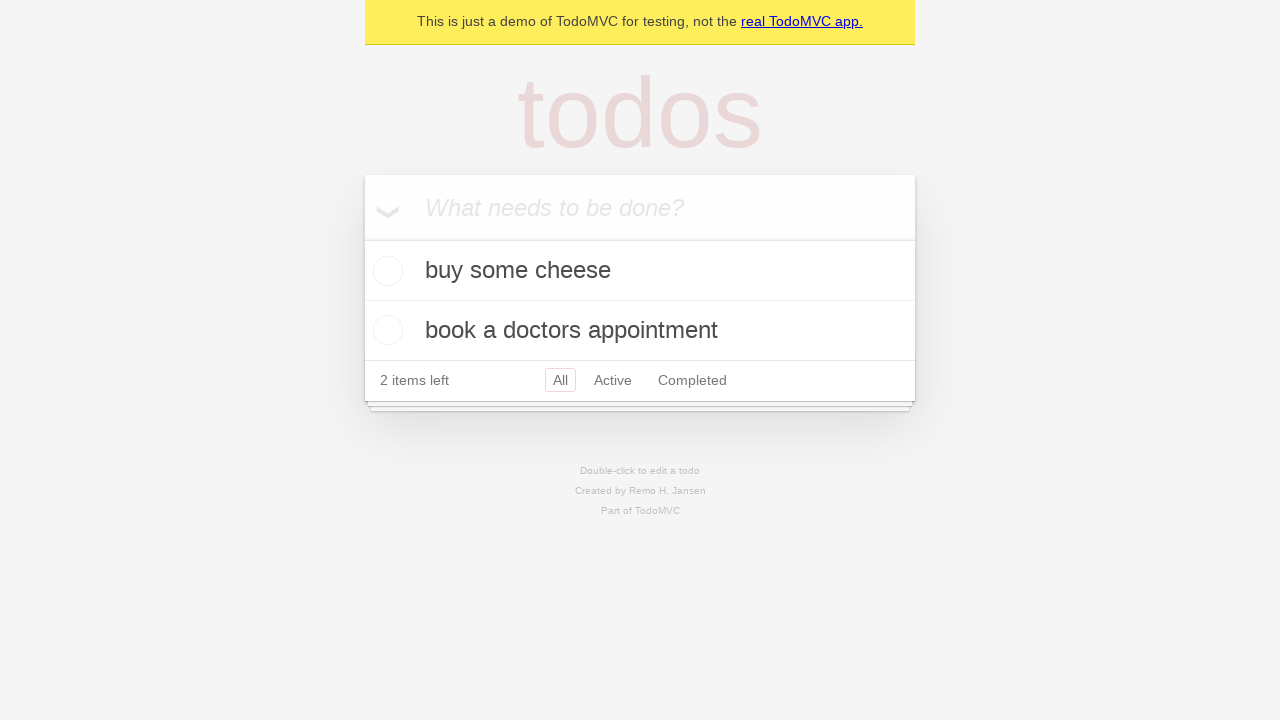